Tests a scrollable table by scrolling down the page and within the table container, then verifies that the sum of values in the fourth column matches the displayed total amount

Starting URL: https://rahulshettyacademy.com/AutomationPractice/

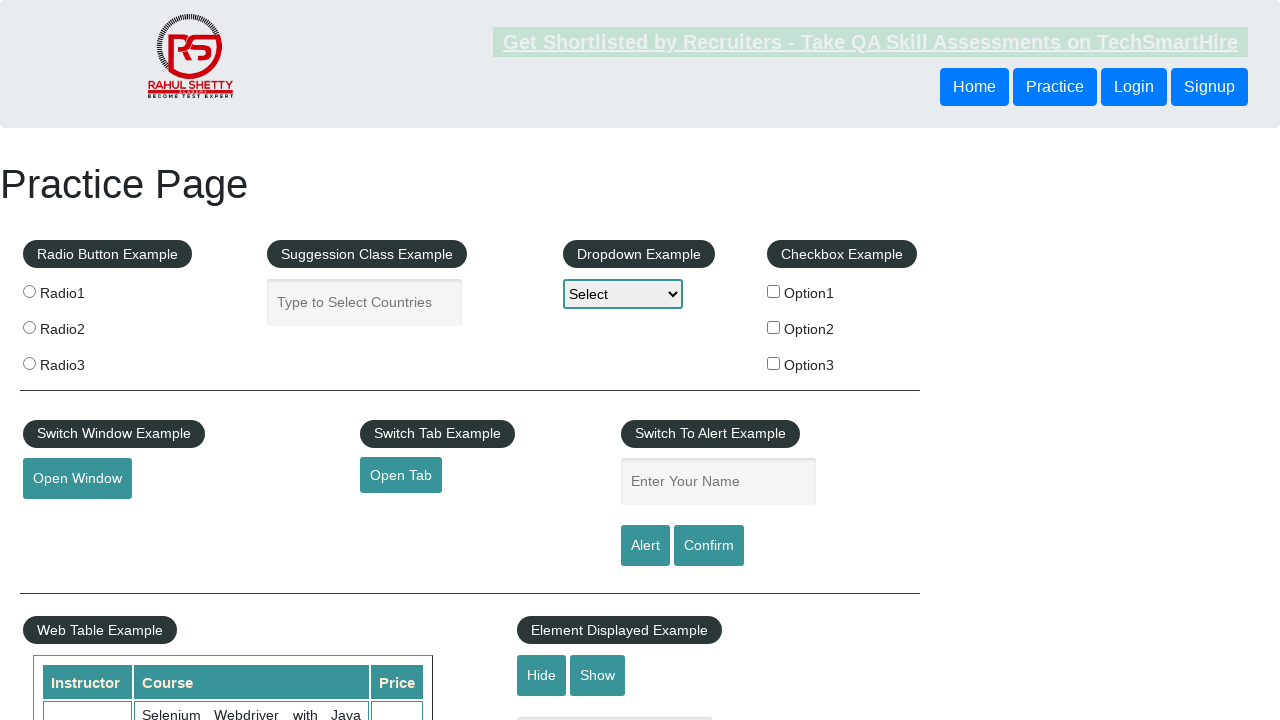

Scrolled down the page by 500 pixels
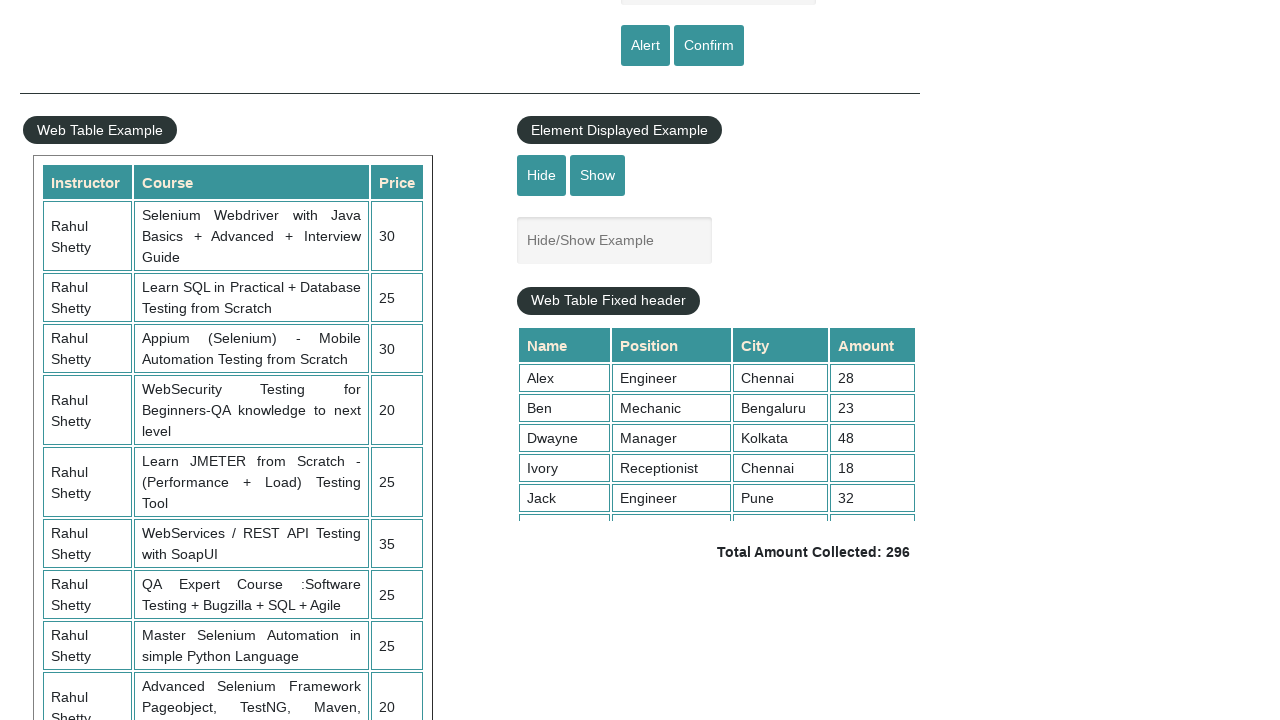

Waited 1 second for scroll to complete
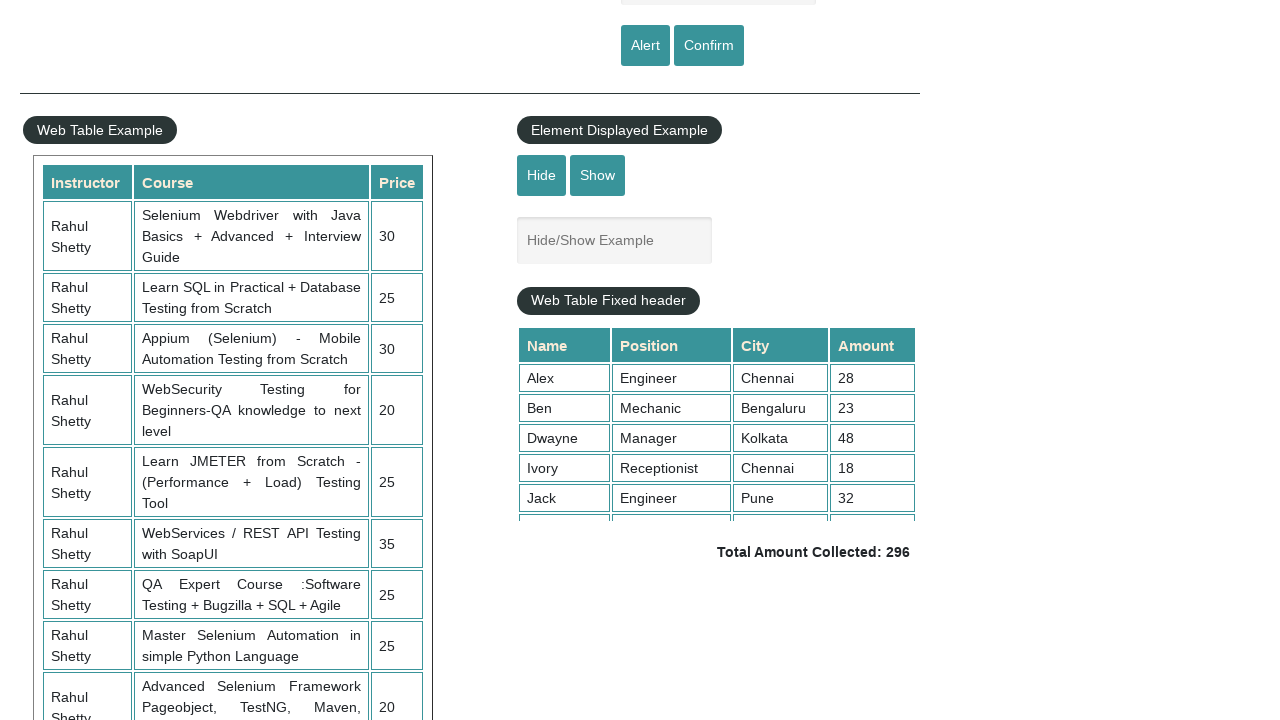

Scrolled within the table container to position 5000
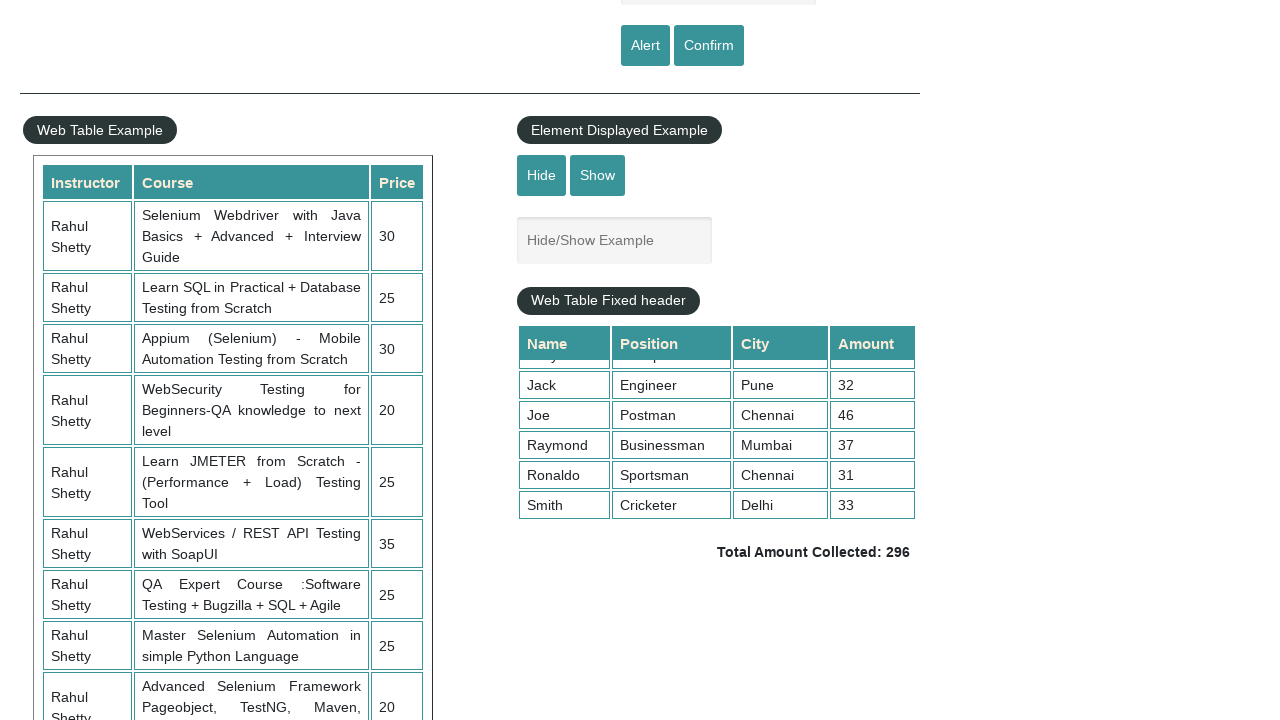

Table fourth column cells loaded and visible
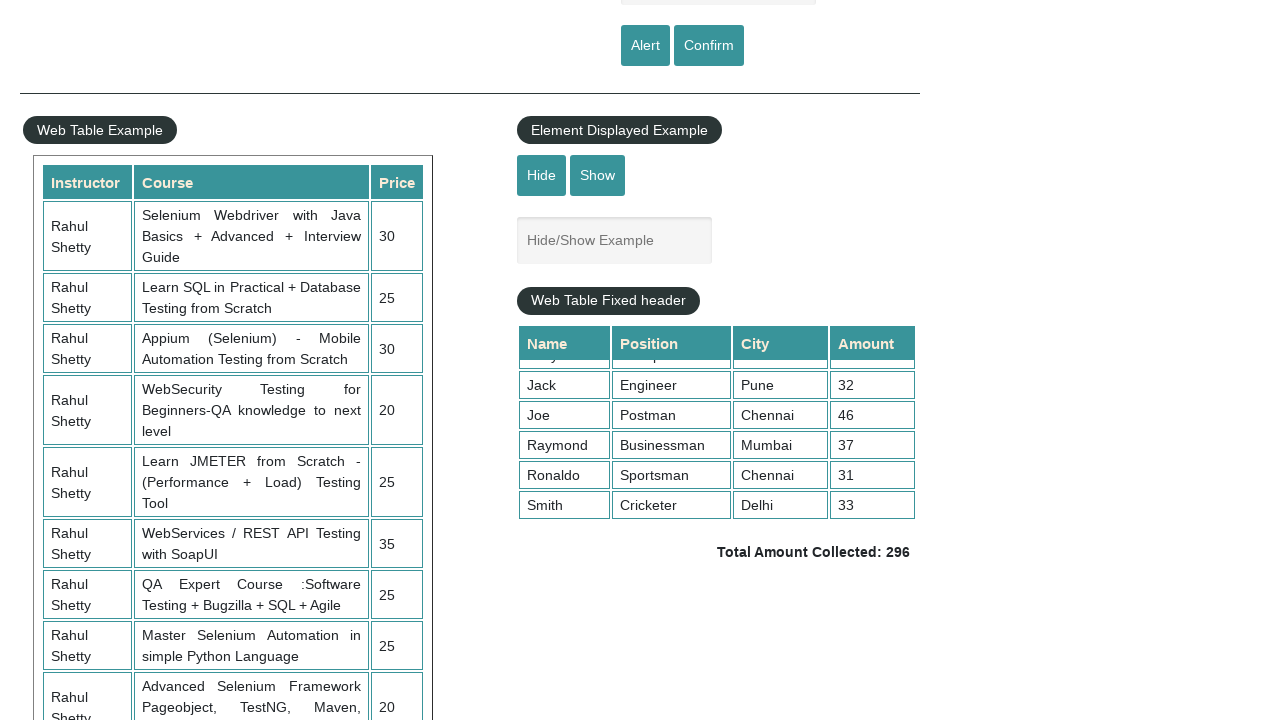

Retrieved all values from the fourth column of the table
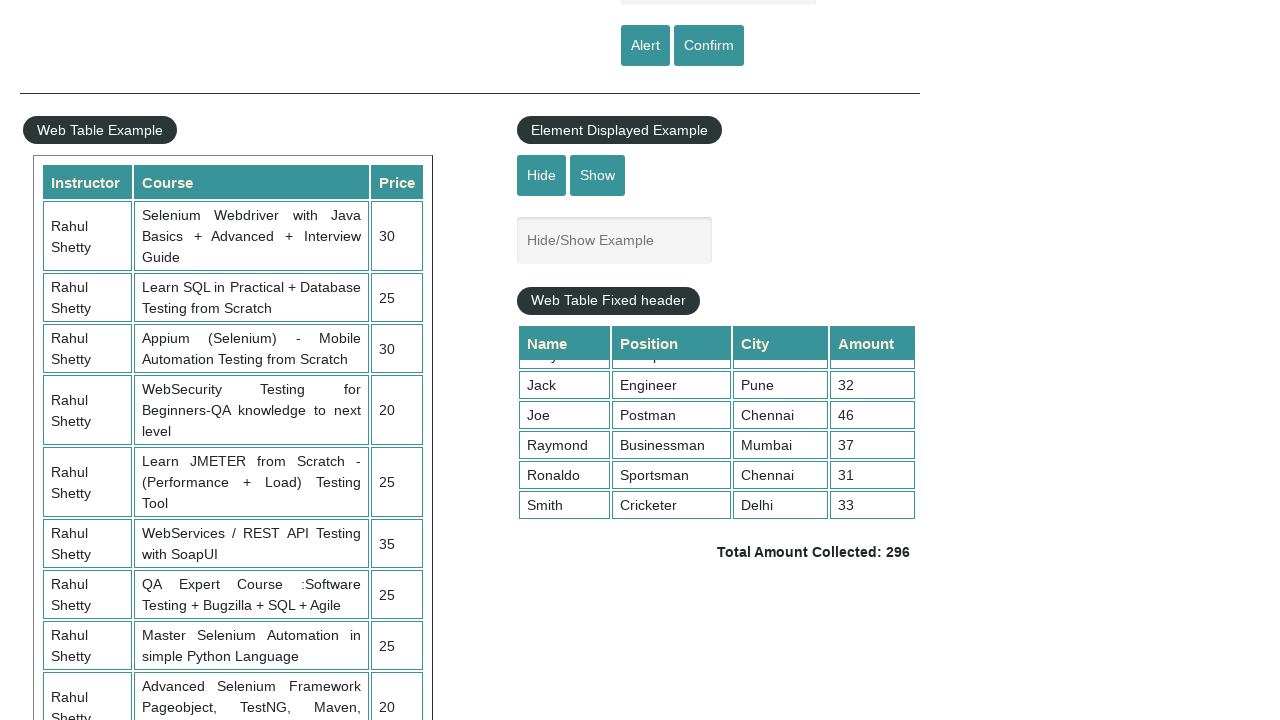

Calculated sum of fourth column values: 296
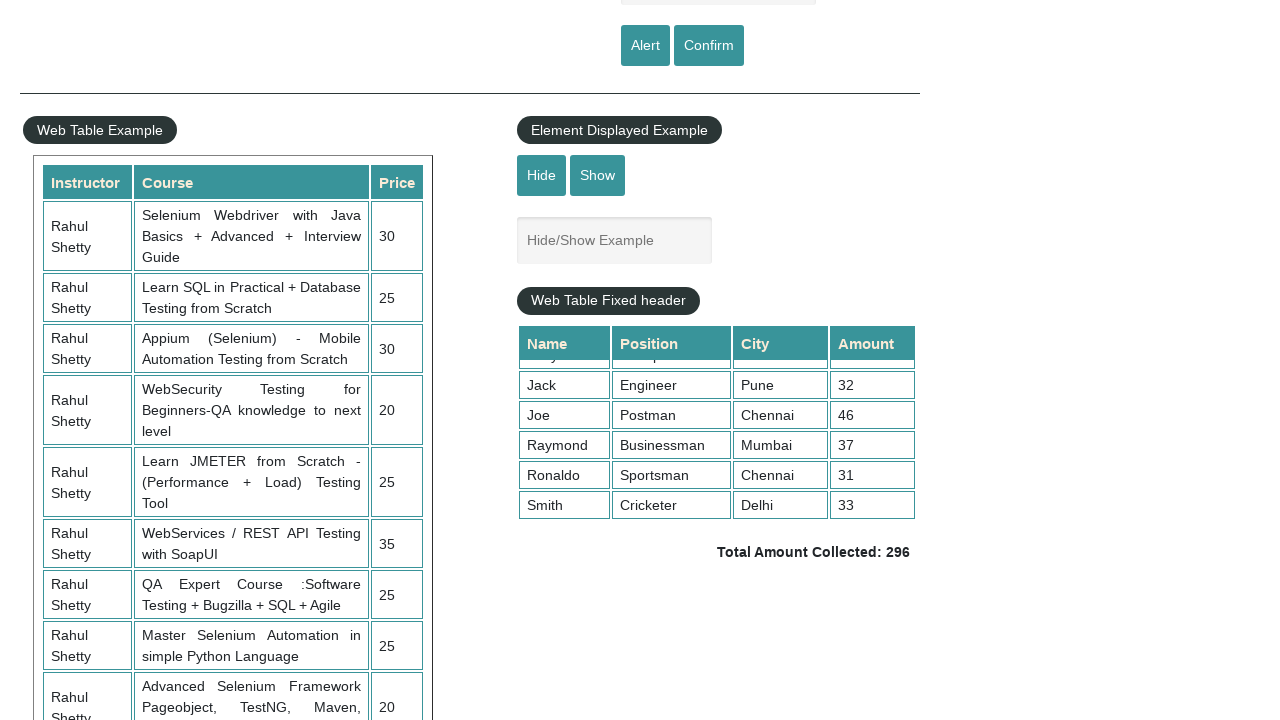

Retrieved displayed total amount from page
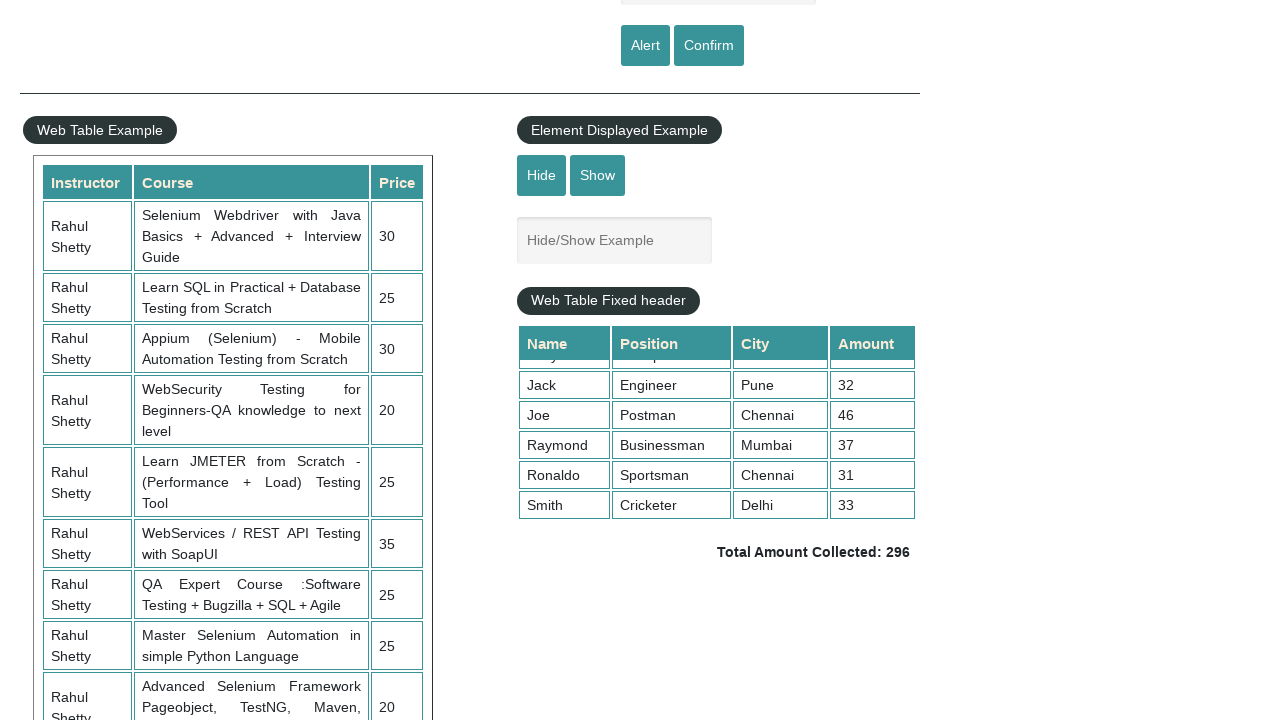

Parsed total amount from text: 296
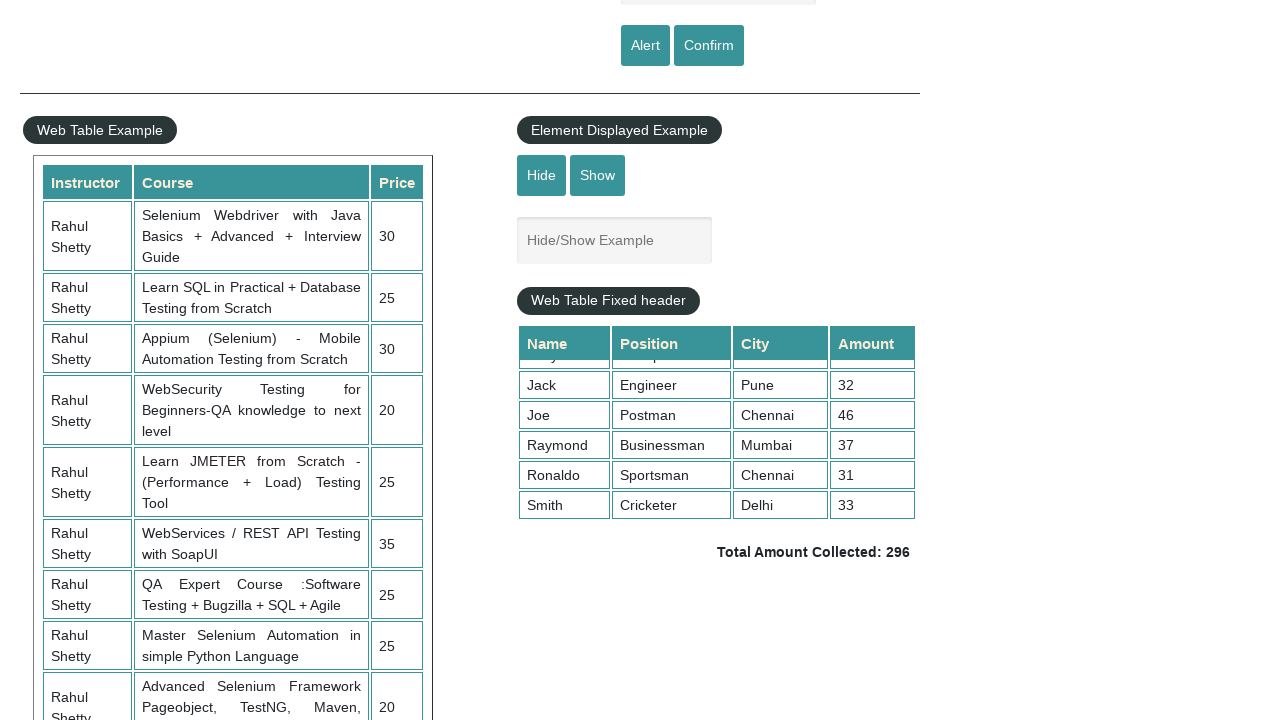

Verified that calculated sum (296) matches displayed total (296)
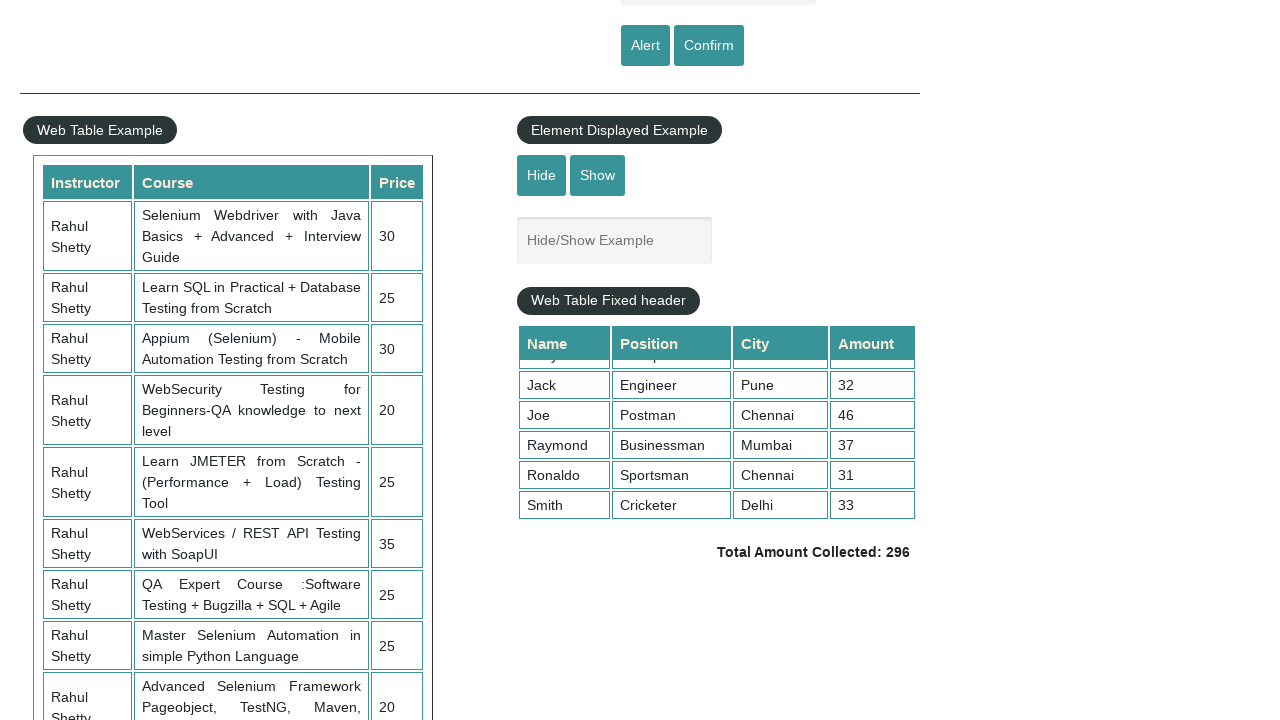

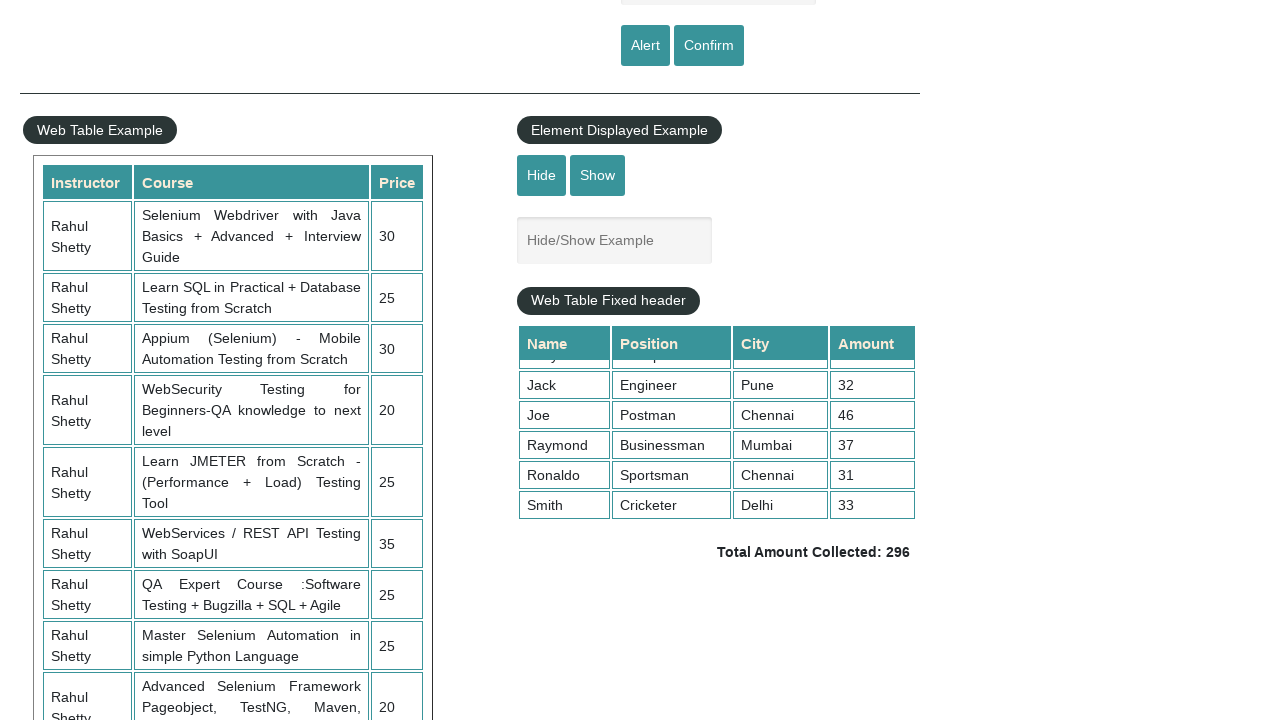